Tests form filling functionality by clicking a link with a specific calculated number, then filling out a form with first name, last name, city, and country fields before submitting.

Starting URL: http://suninjuly.github.io/find_link_text

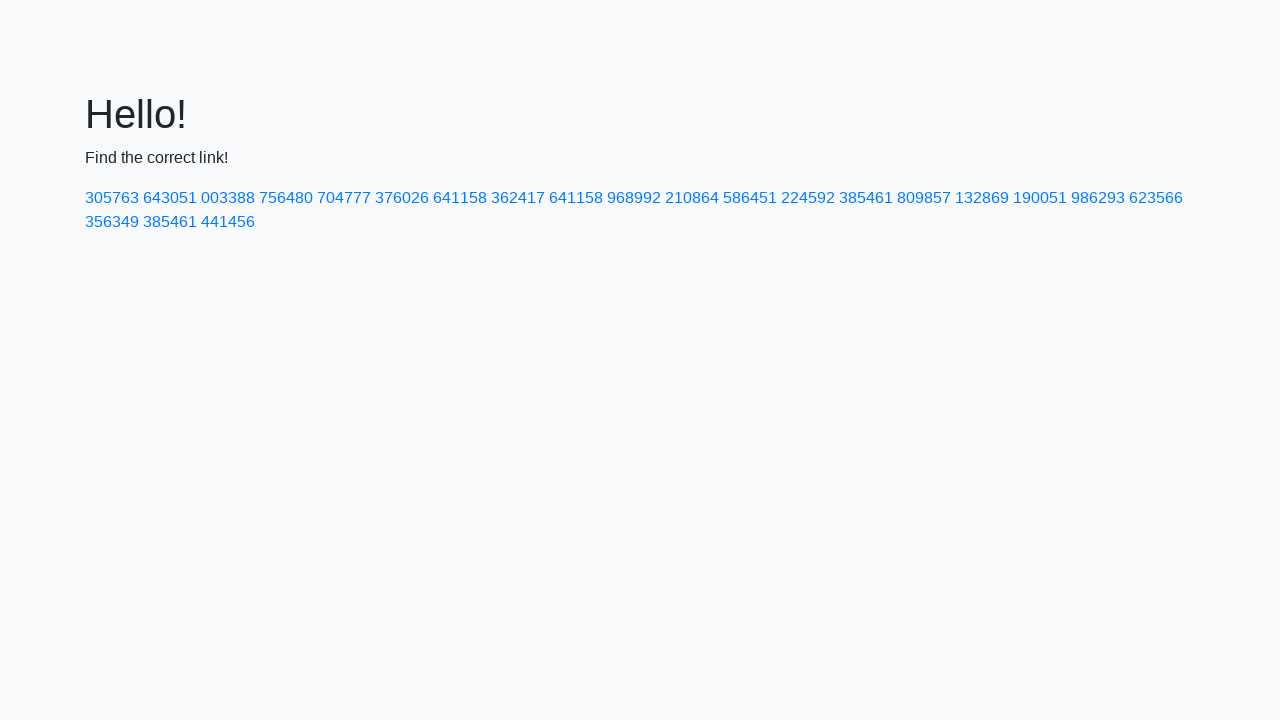

Clicked link with calculated text '224592' at (808, 198) on a:has-text('224592')
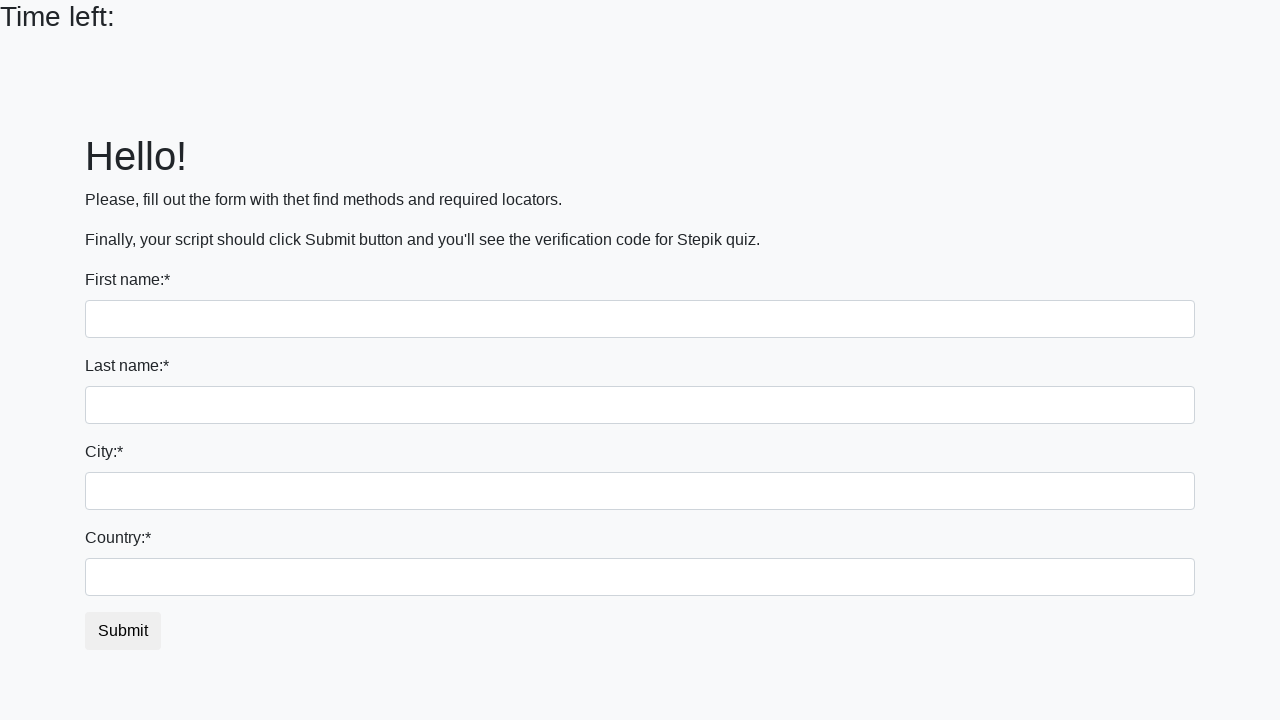

Filled first name field with 'Ivan' on input
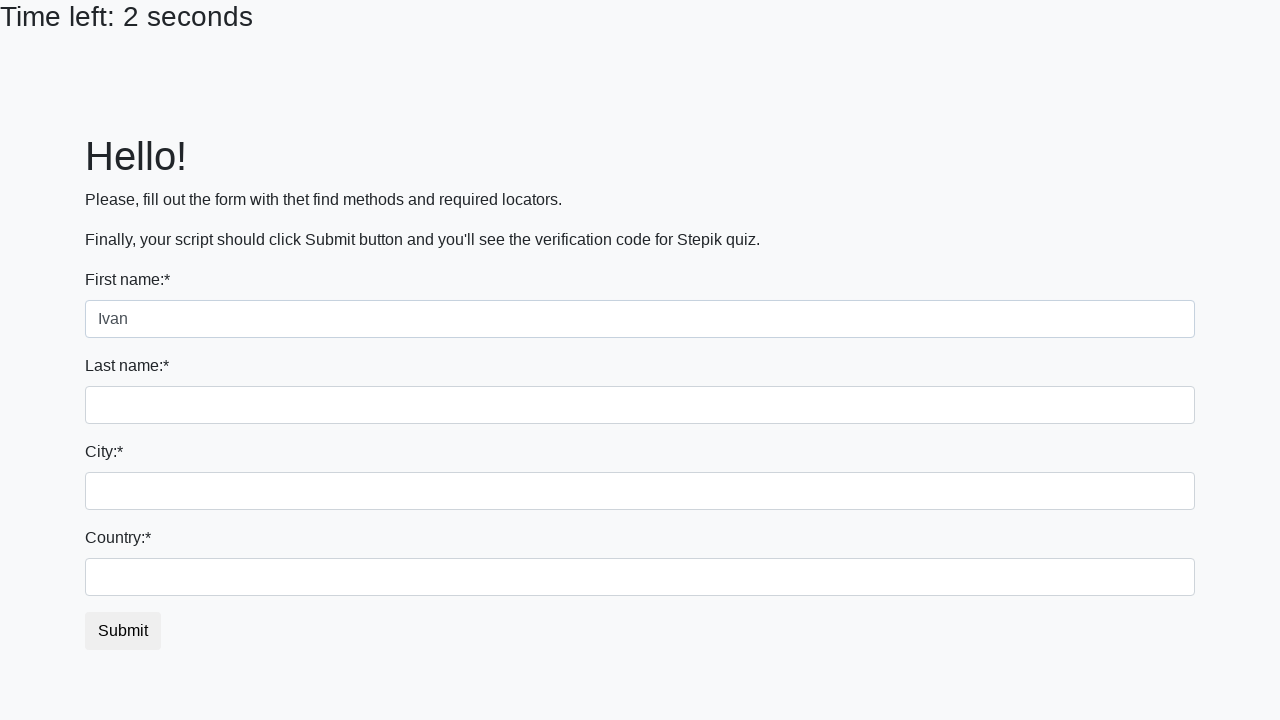

Filled last name field with 'Petrov' on input[name='last_name']
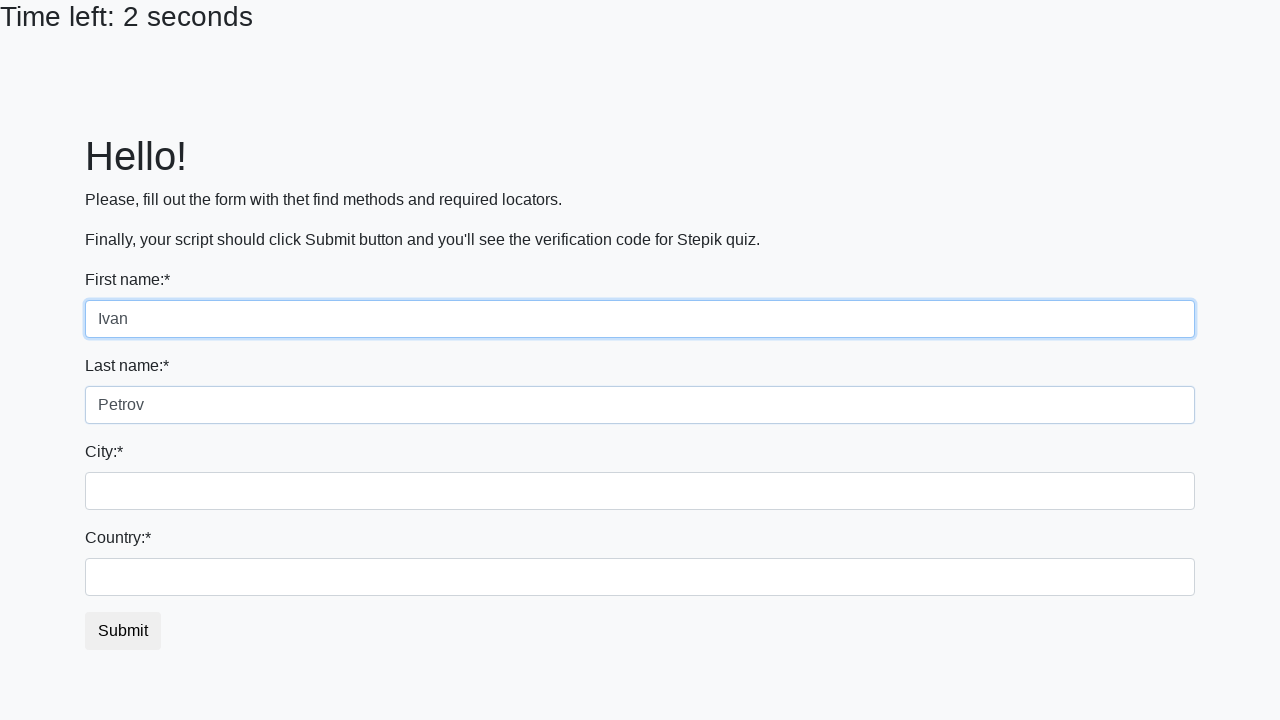

Filled city field with 'Smolensk' on .city
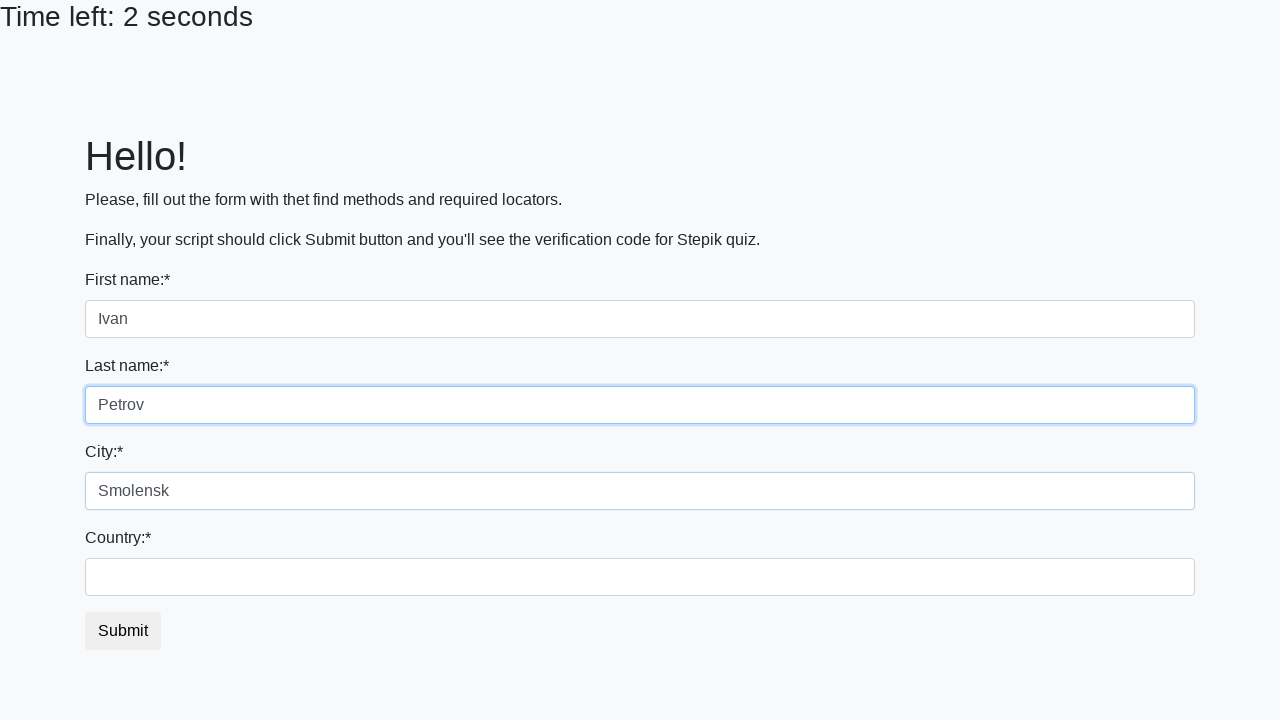

Filled country field with 'Russia' on #country
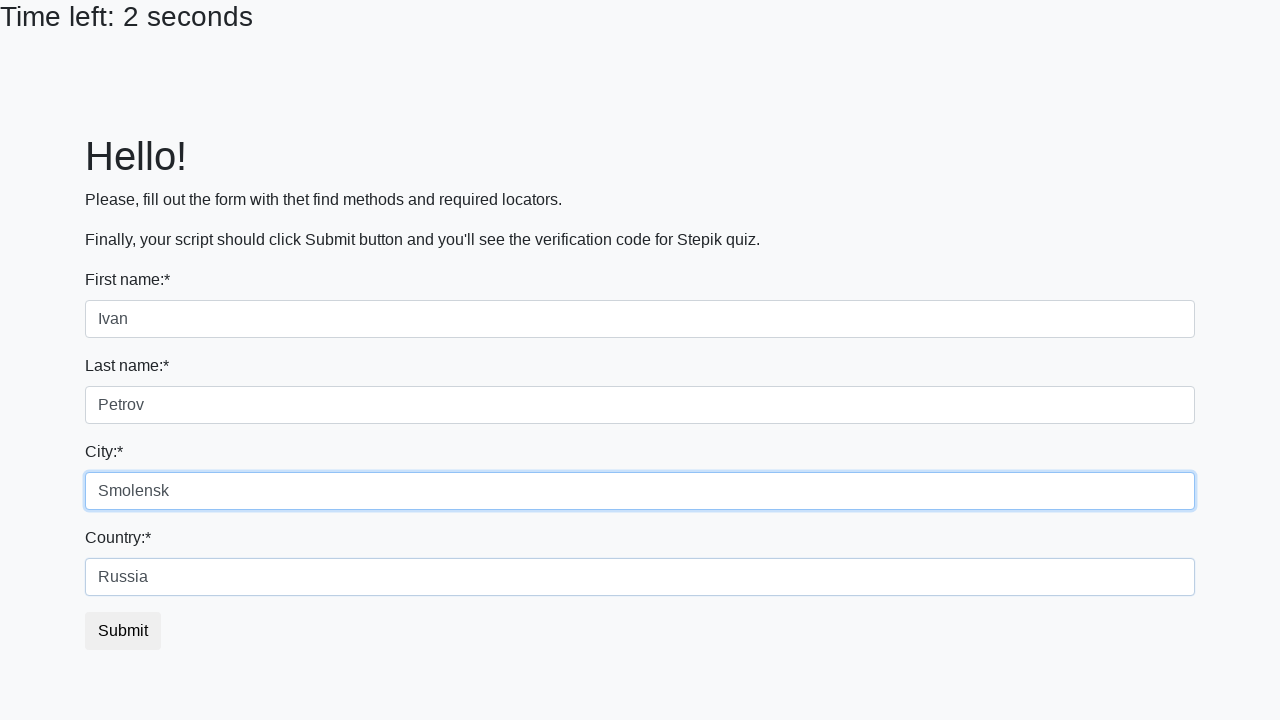

Clicked submit button to submit form at (123, 631) on .btn.btn-default
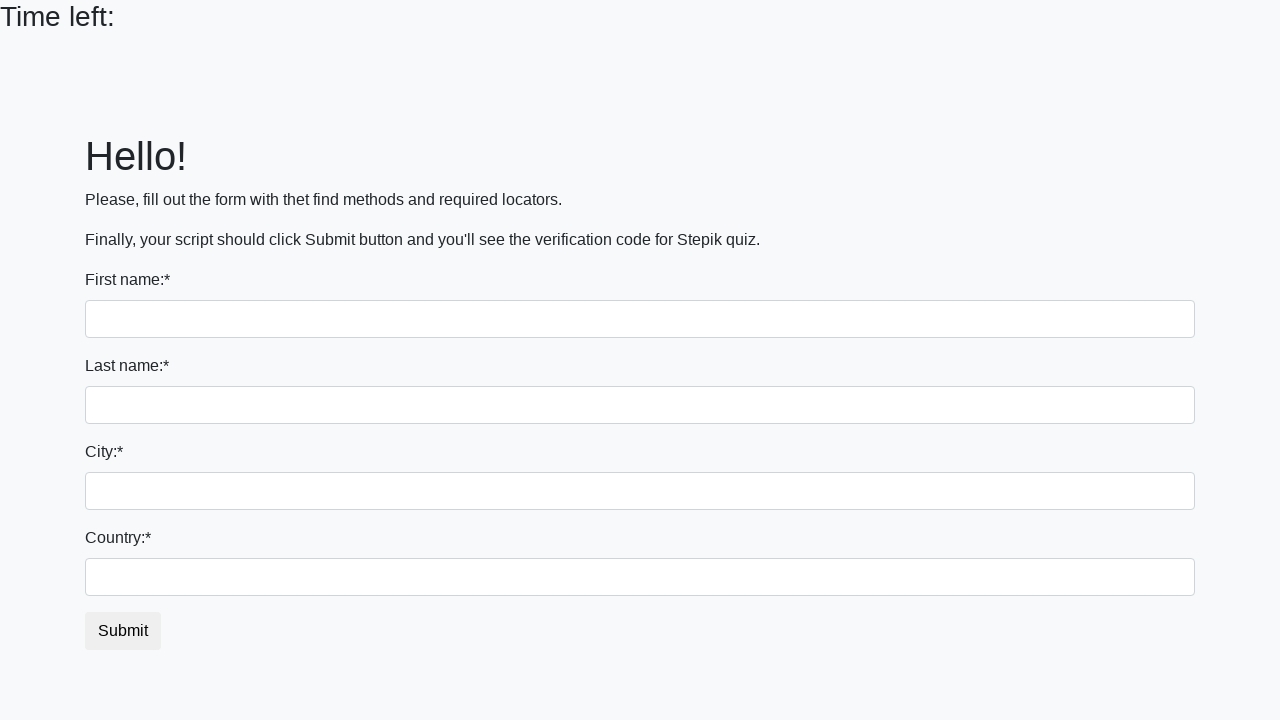

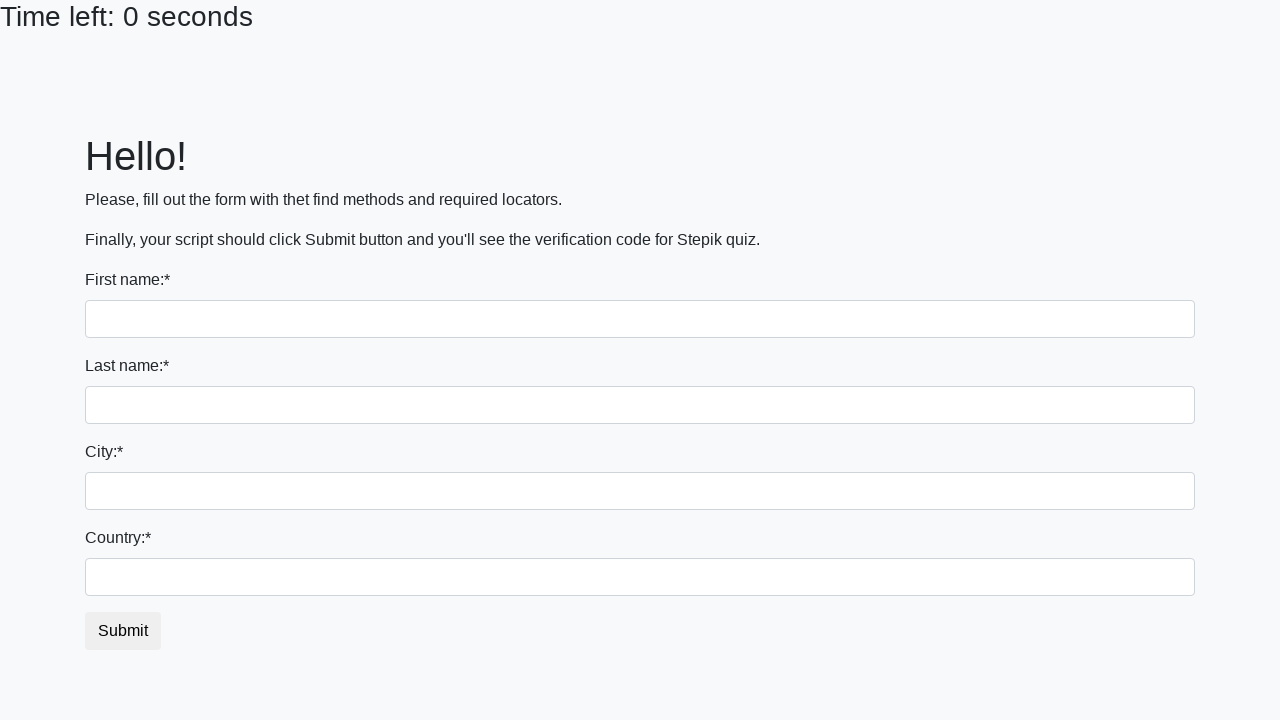